Tests cricket scorecard by finding the top scorer and Sachin's runs, then filling the input fields with those values

Starting URL: https://softwaretestingpro.github.io/Automation/Intermediate/I-2.05-CricketScorecard.html

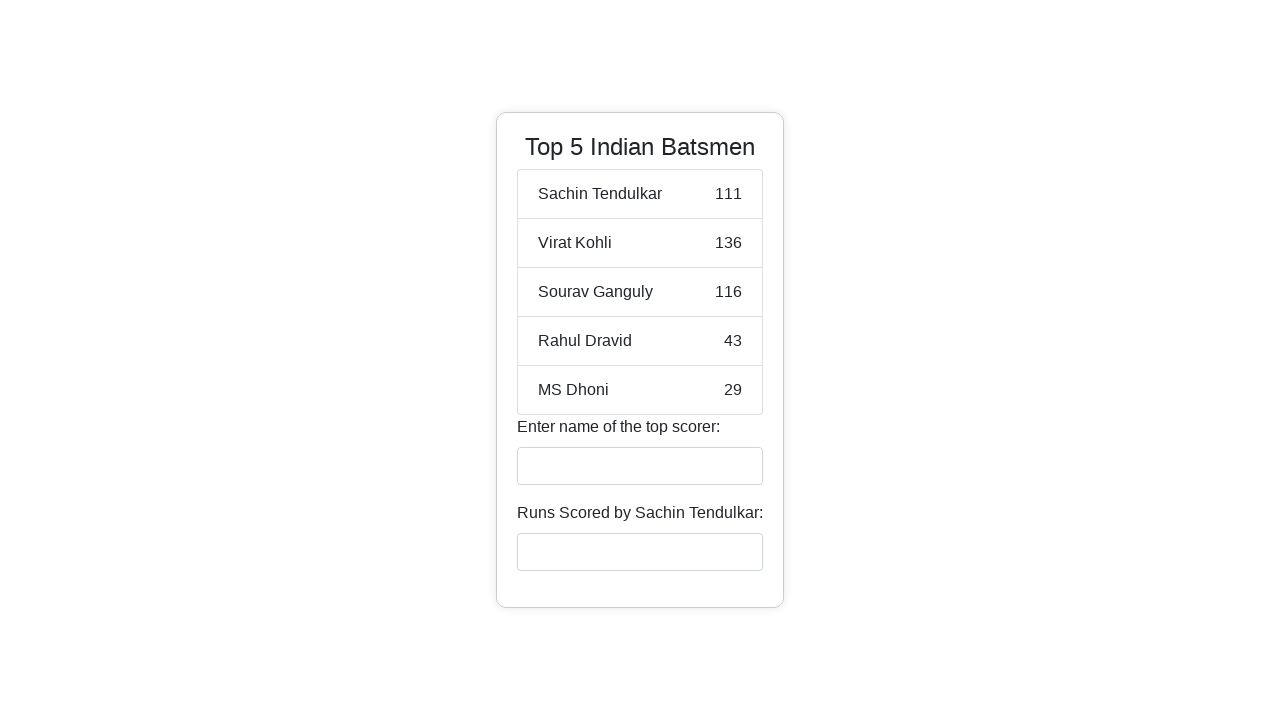

Located all score elements from the cricket scorecard
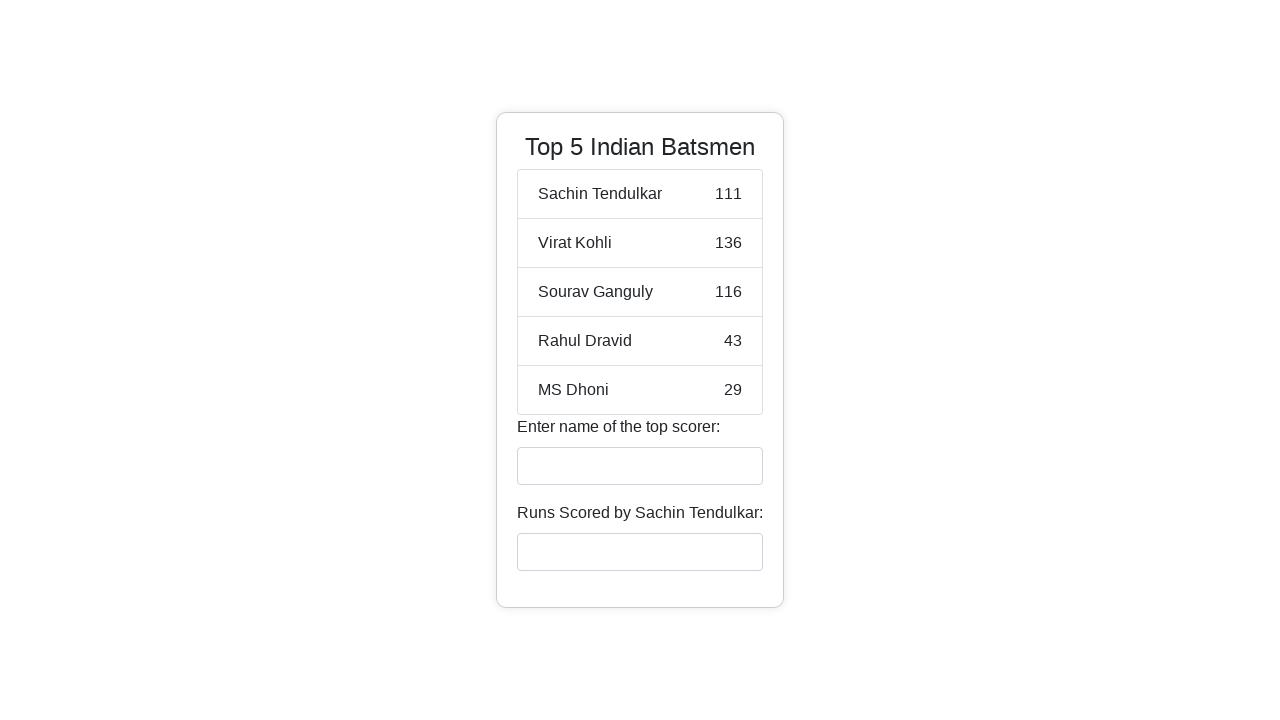

Extracted numeric scores from all elements
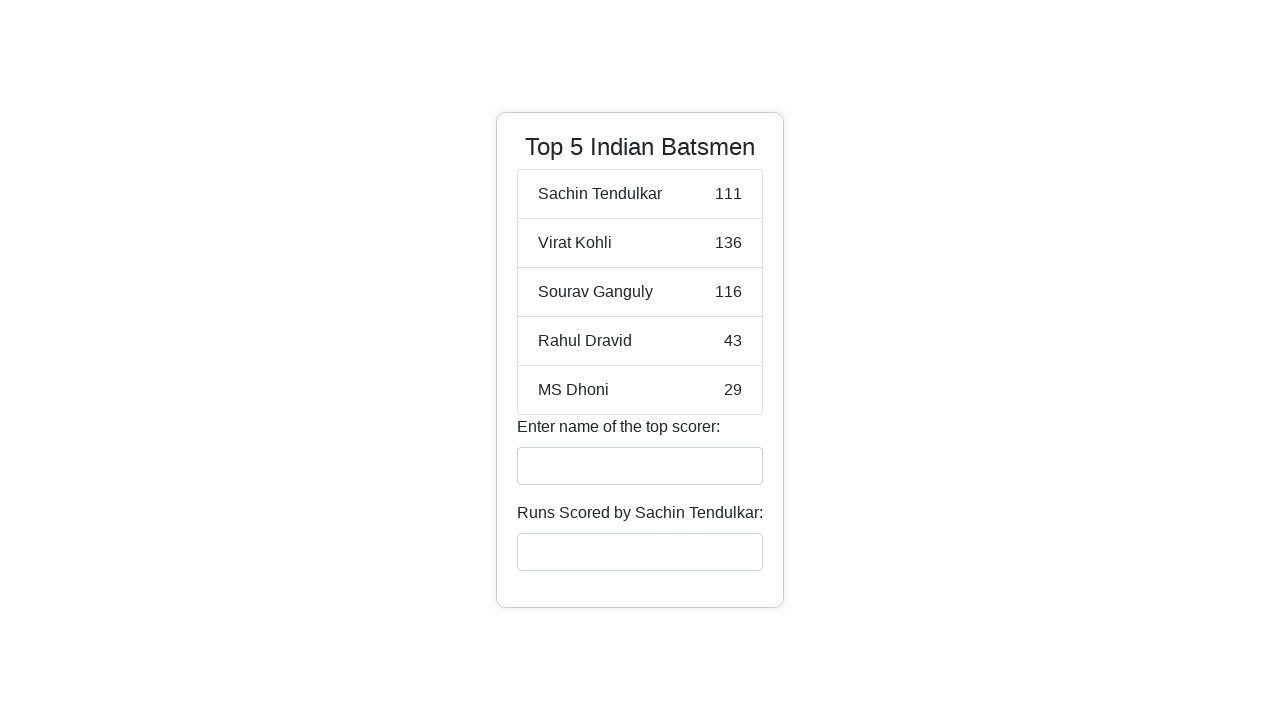

Identified top scorer at index 2 with score 136
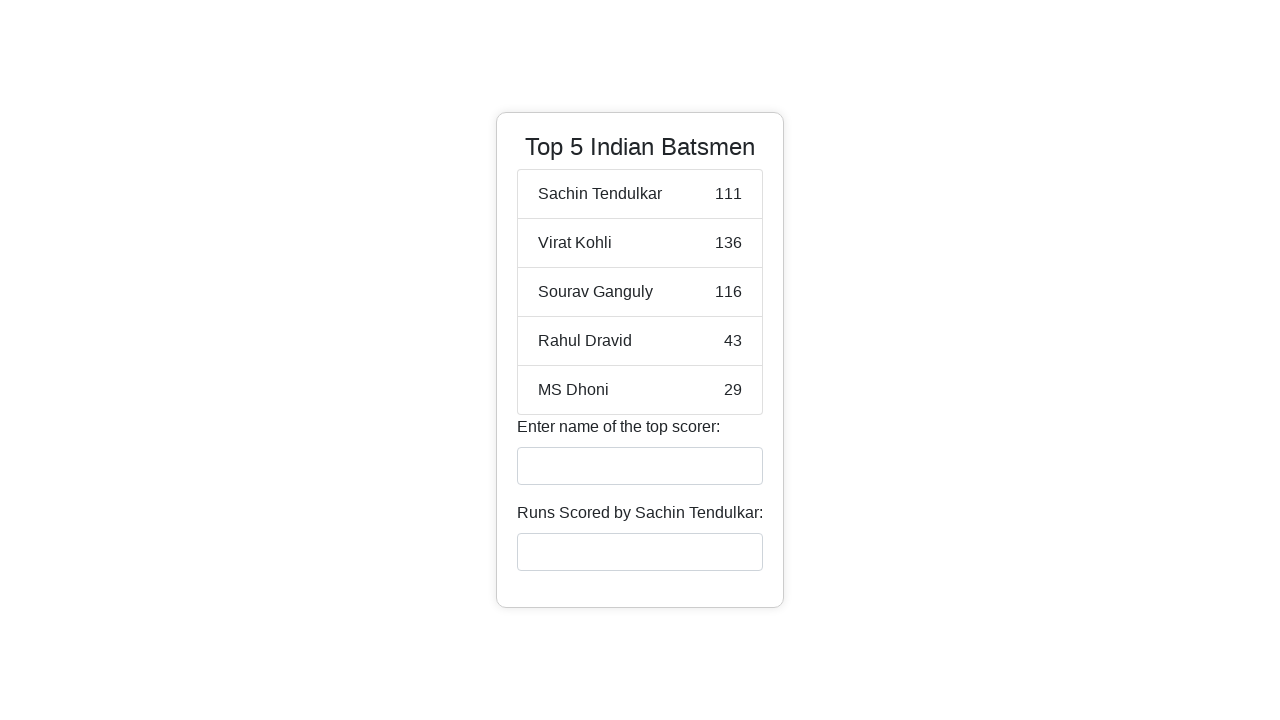

Retrieved top scorer's name: Virat Kohli
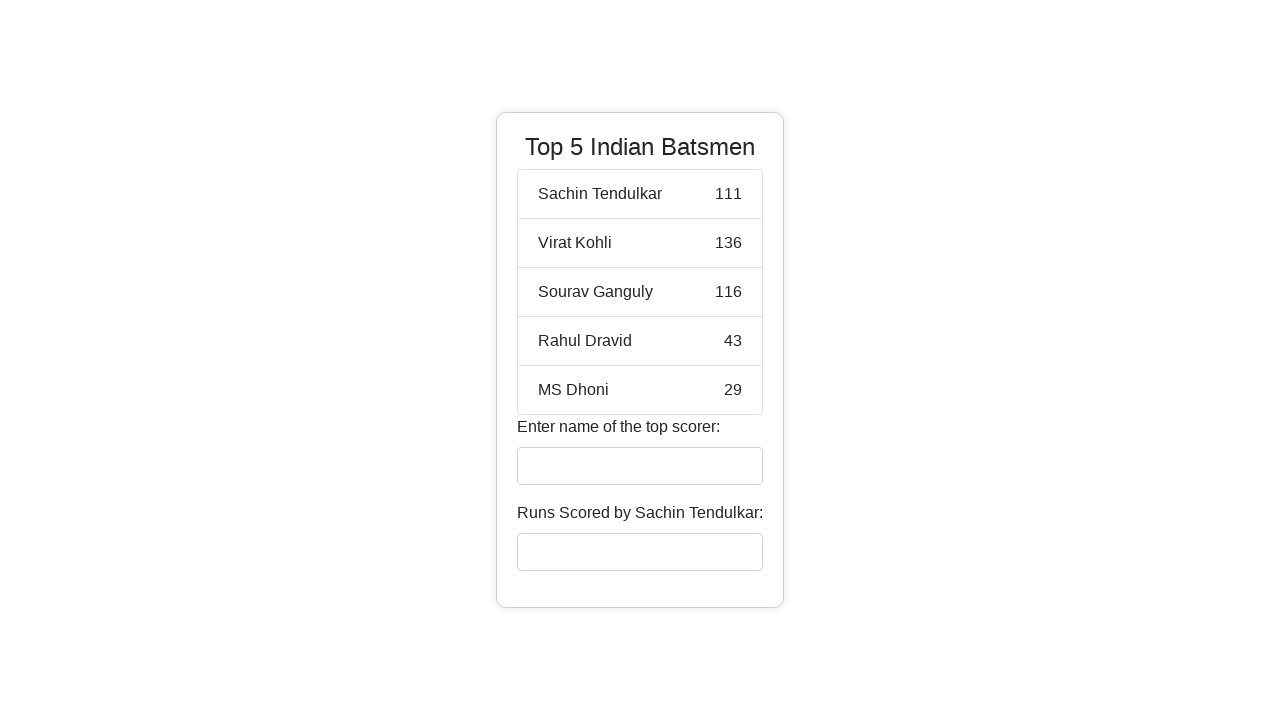

Filled inputField1 with top scorer name: Virat Kohli on #inputField1
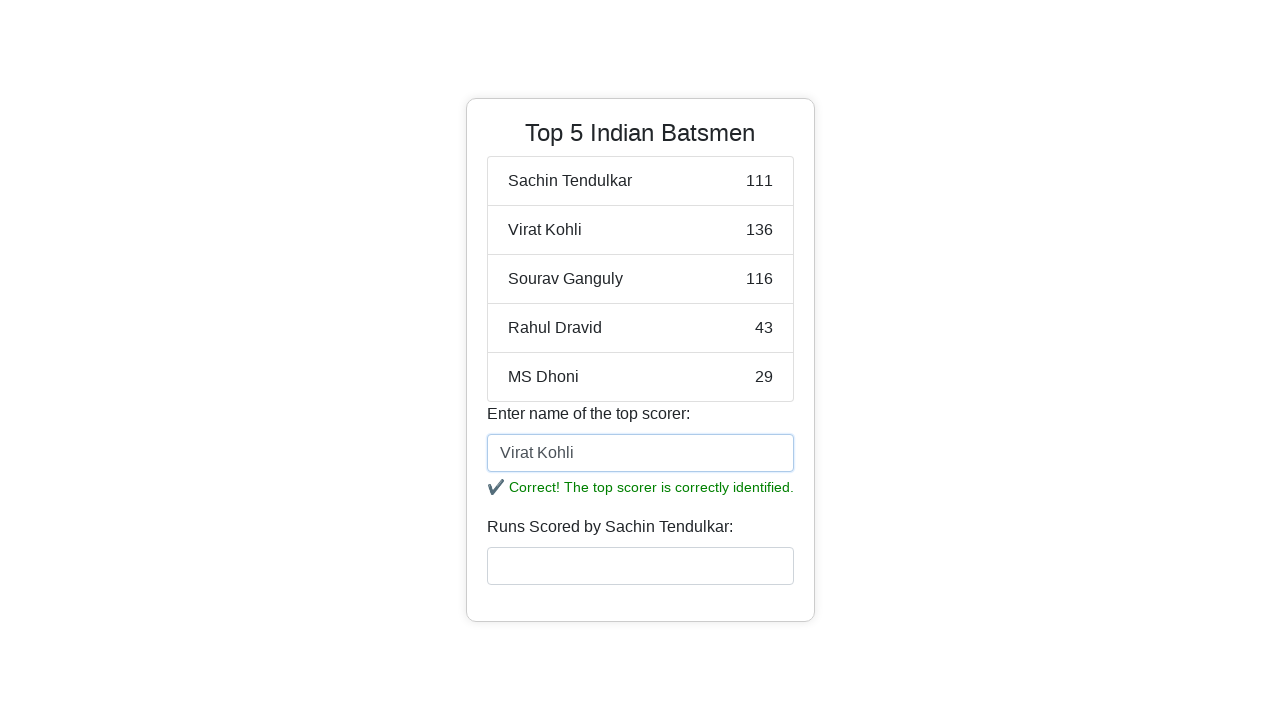

First input field validated successfully (success tick appeared)
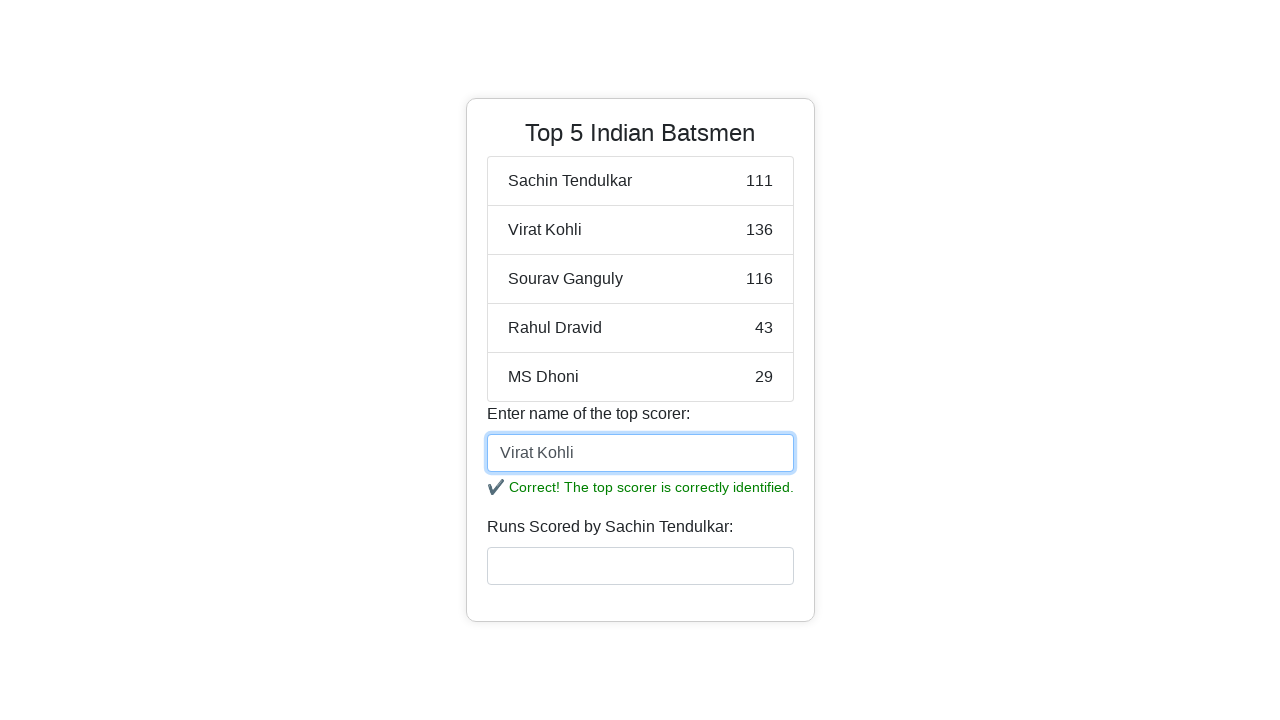

Retrieved Sachin's runs: 111
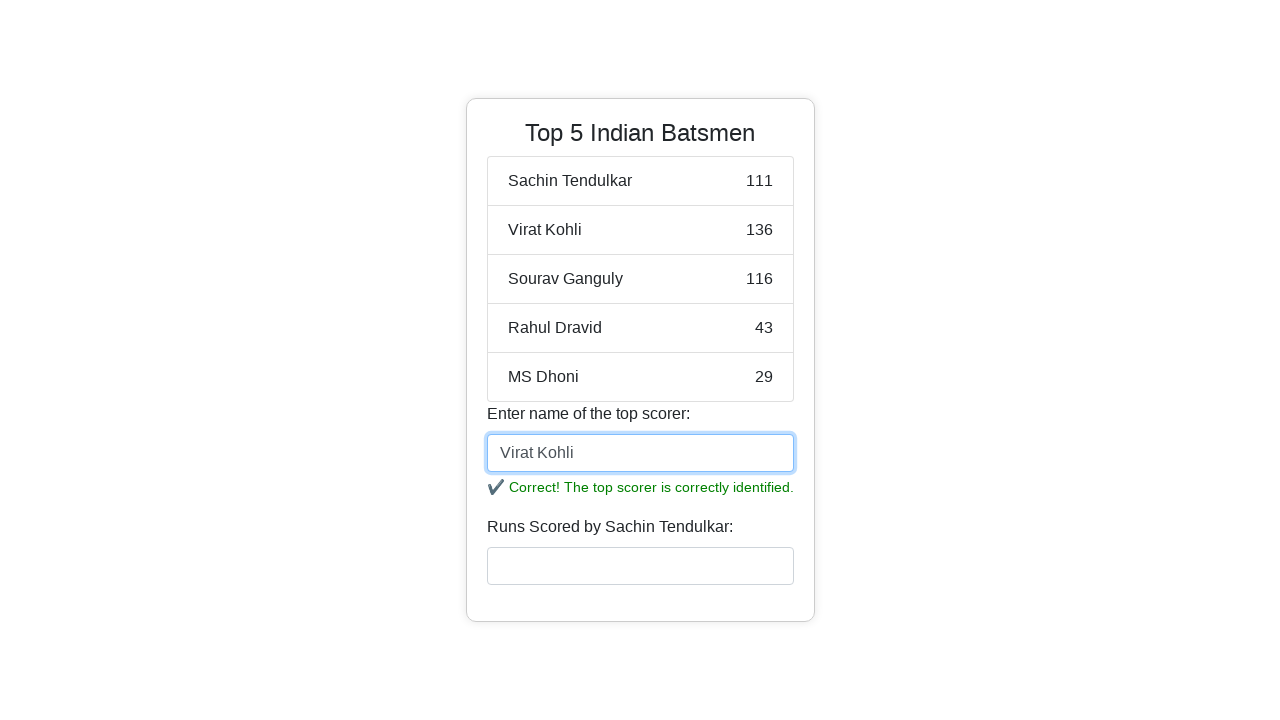

Filled inputField2 with Sachin's runs: 111 on #inputField2
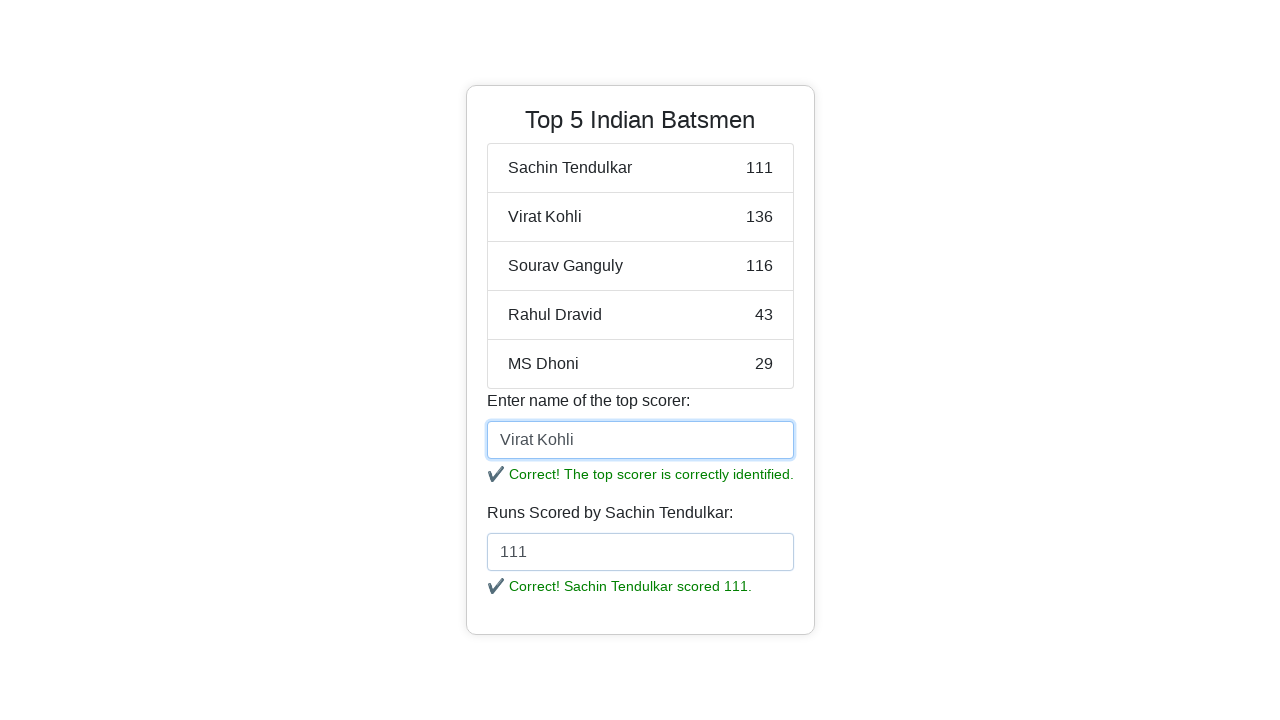

Second input field validated successfully (success tick appeared)
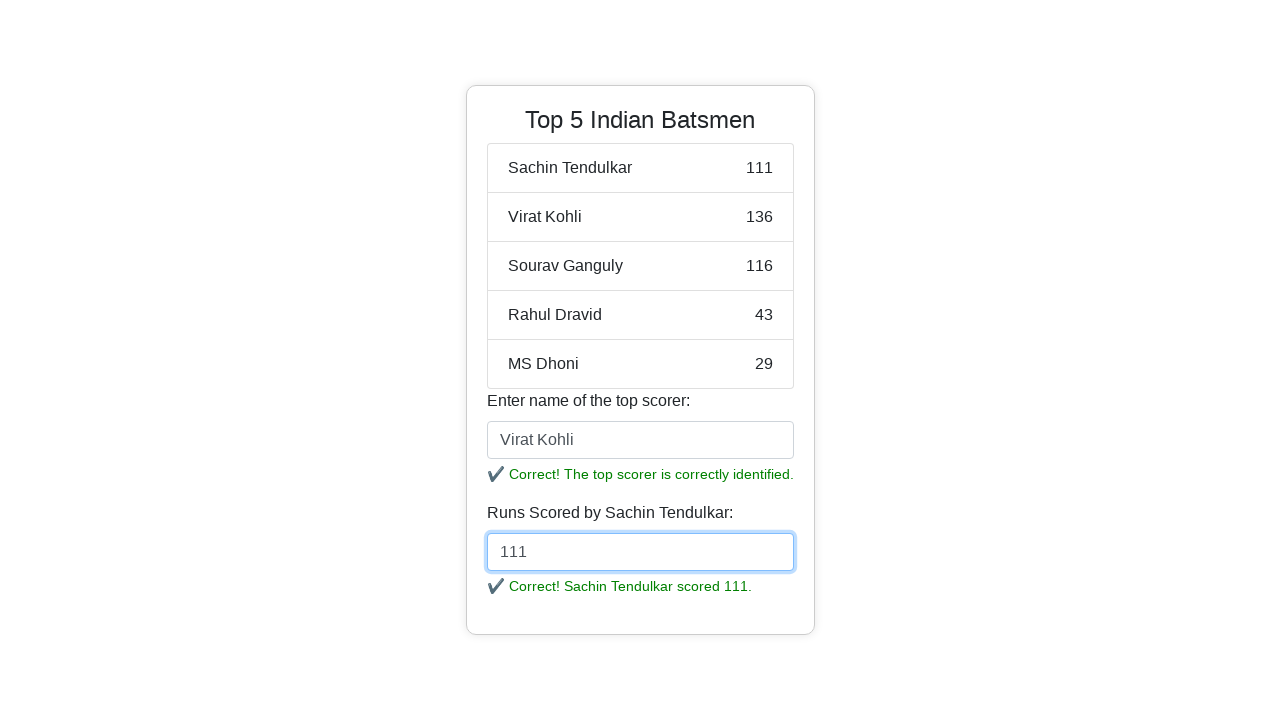

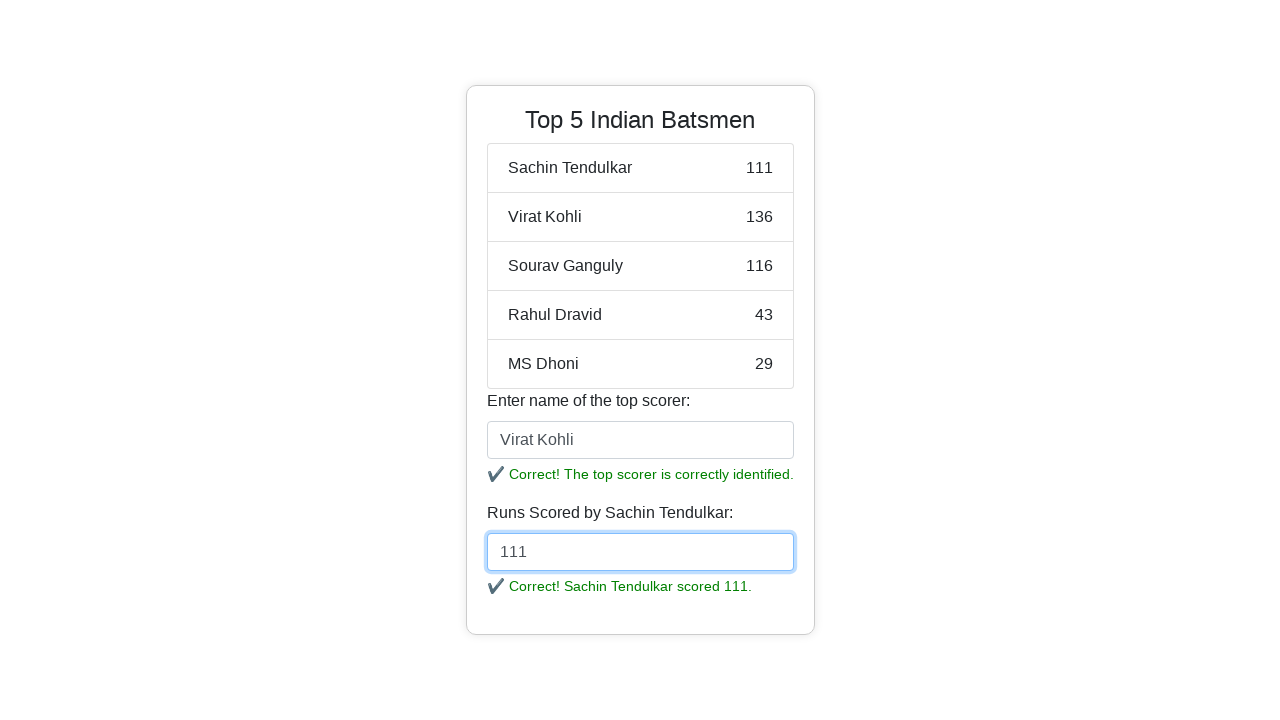